Tests navigation to the Browse Languages page via the menu tab

Starting URL: https://www.99-bottles-of-beer.net/

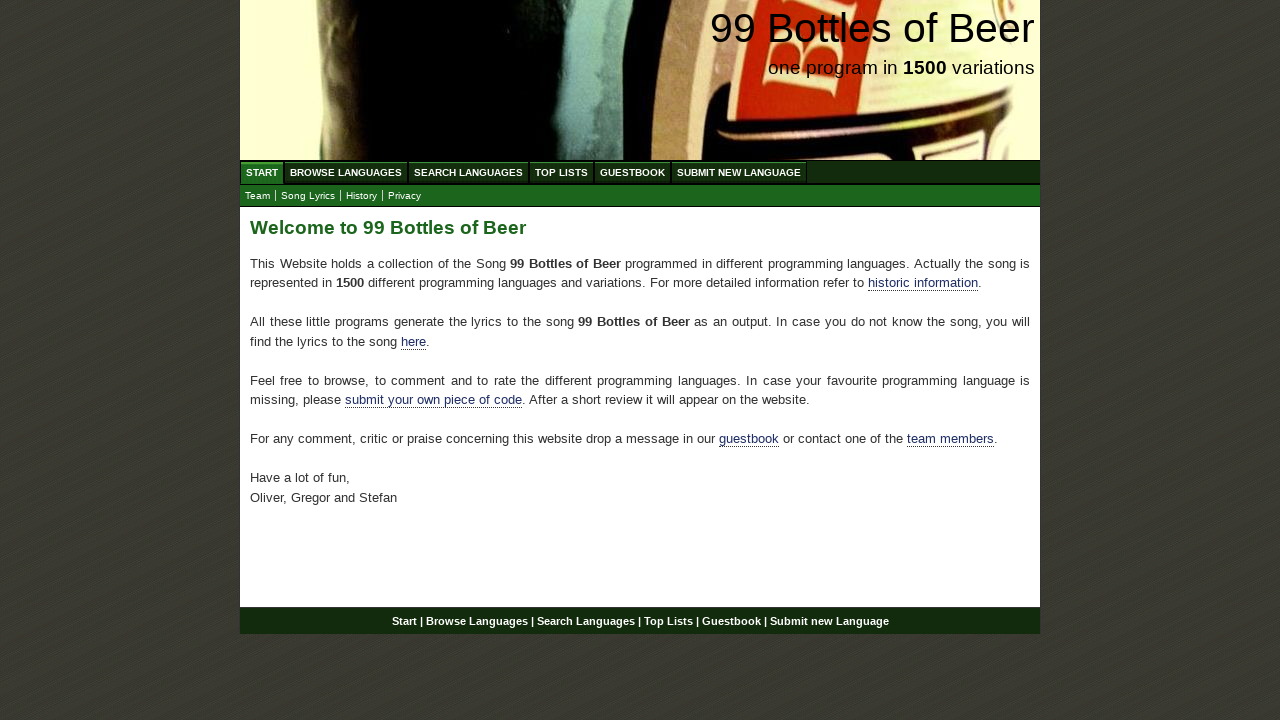

Clicked the Browse Languages tab in the menu at (346, 172) on xpath=//ul[@id='menu']//a[@href='/abc.html']
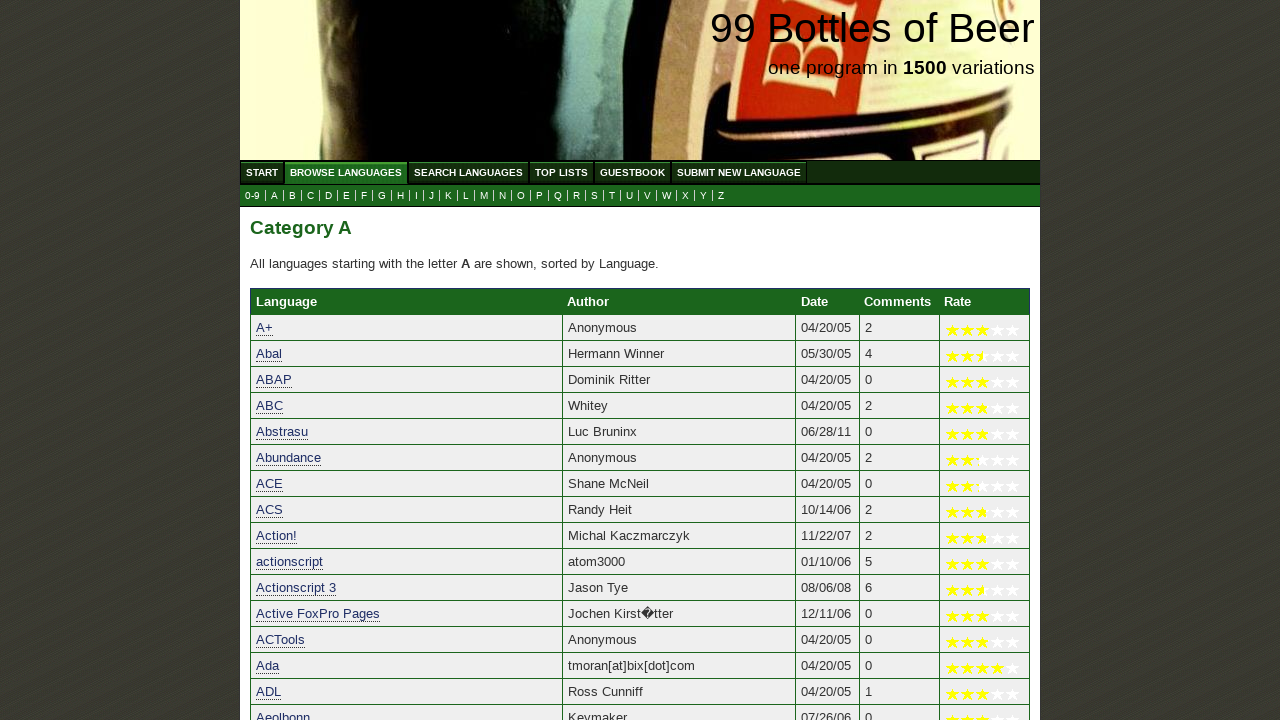

Verified navigation to Browse Languages page (abc.html)
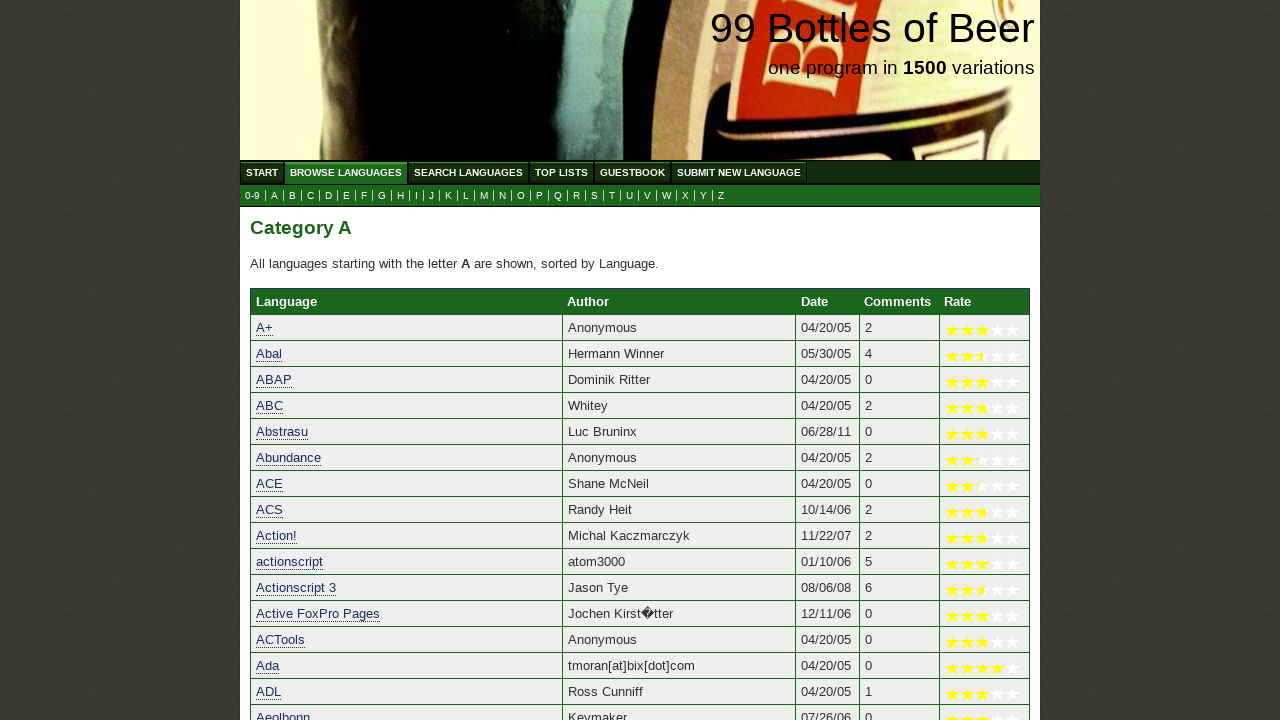

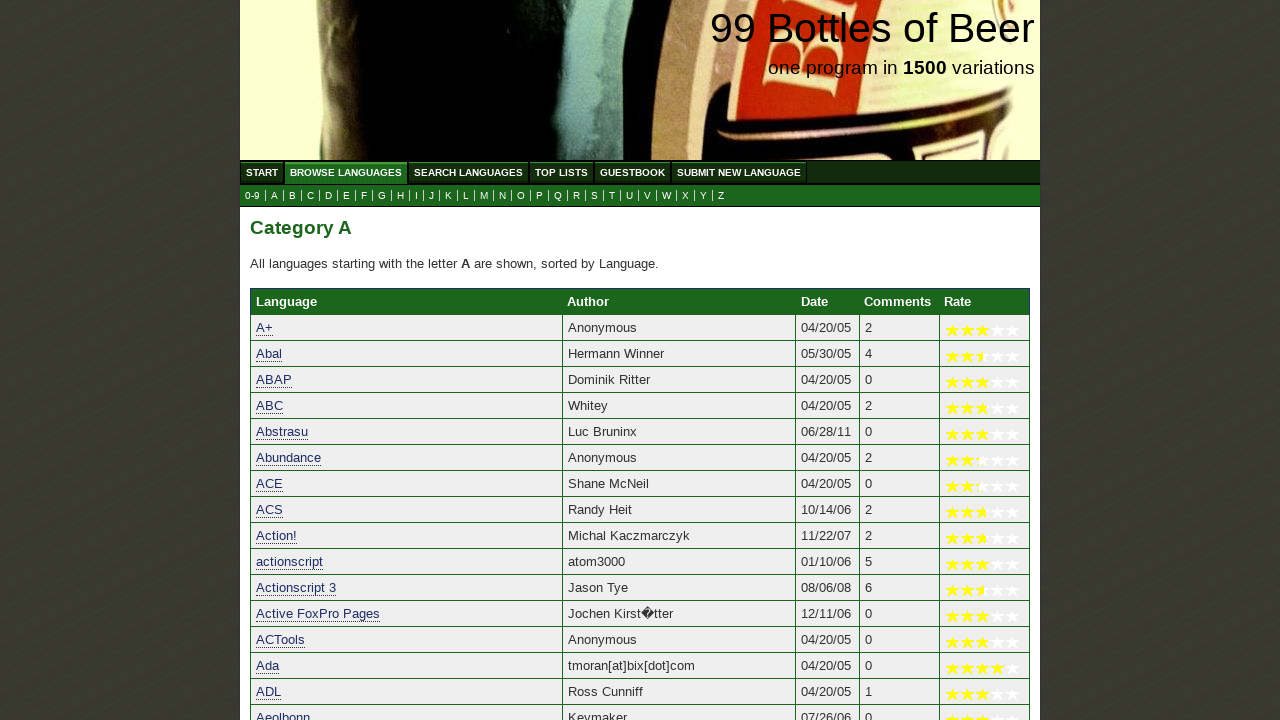